Tests that clicking the "More info about service" link navigates to the payment order page

Starting URL: https://www.mts.by/

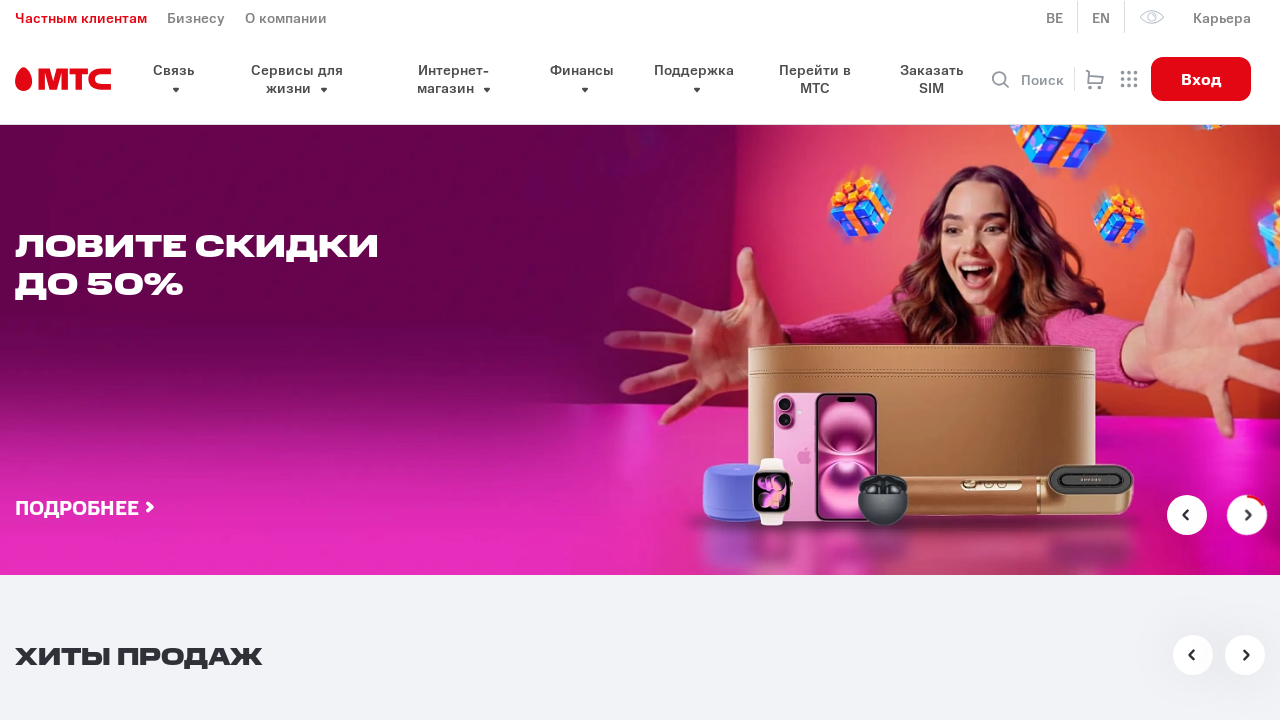

Clicked 'More info about service' link at (190, 361) on xpath=//a[contains(.,'Подробнее о сервисе')]
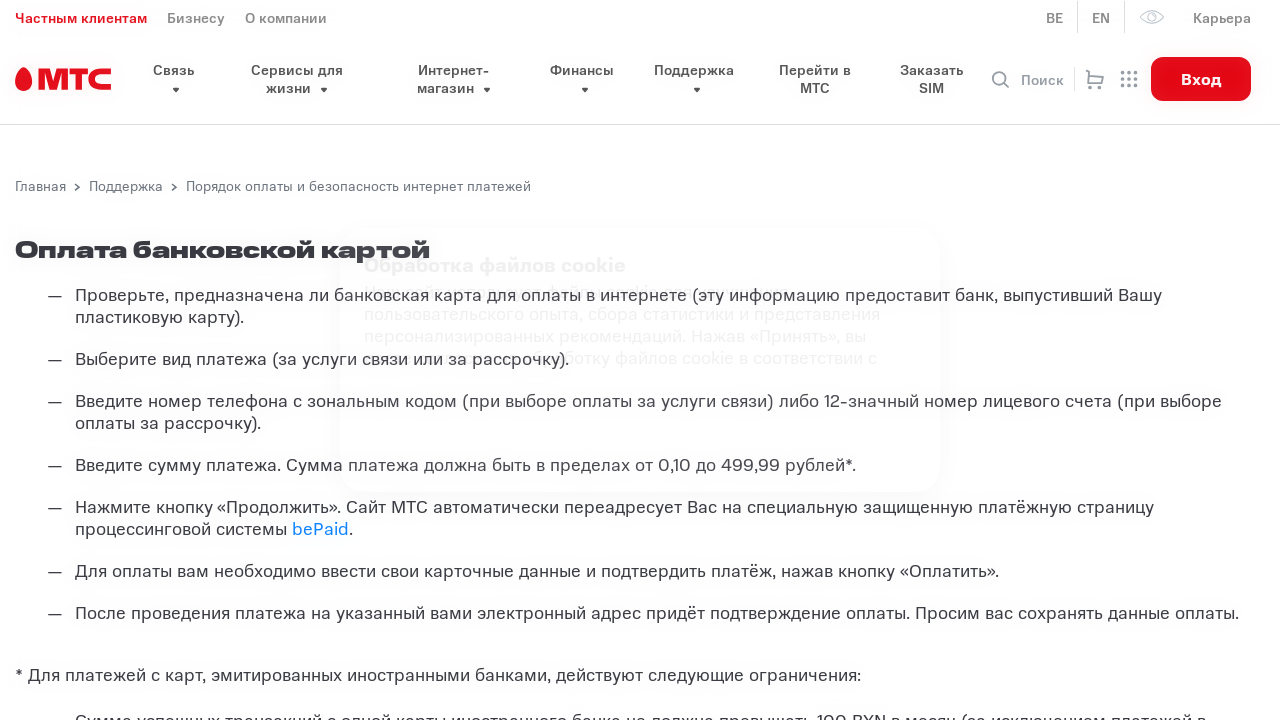

Payment order breadcrumb appeared, confirming navigation to payment order page
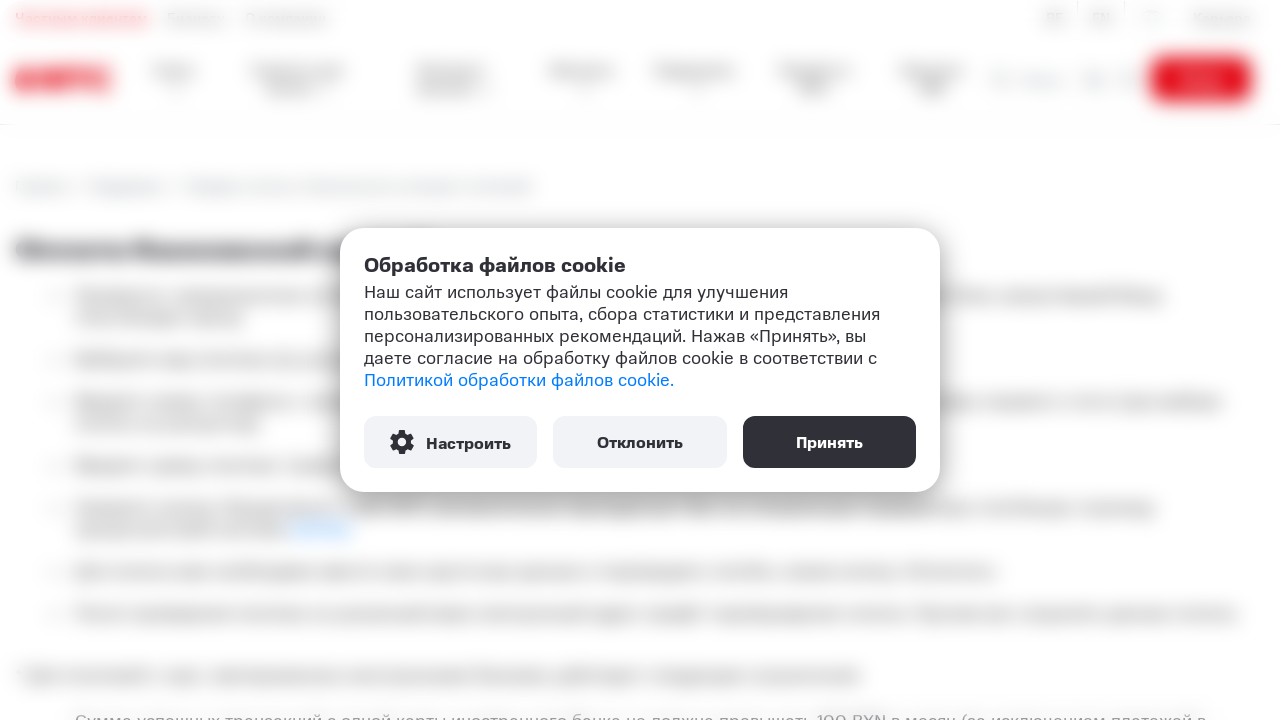

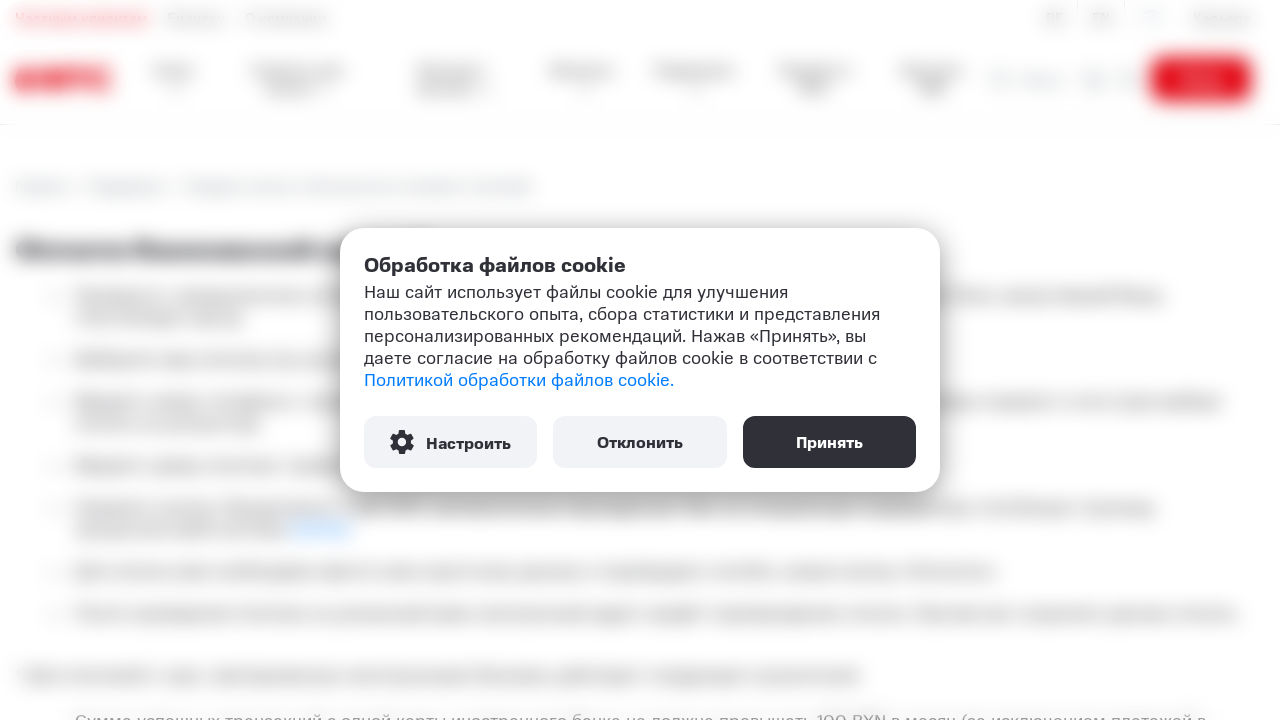